Tests the text box form by filling in full name, email, current address, and permanent address fields, submitting the form, and verifying the submitted information is displayed correctly.

Starting URL: https://demoqa.com/text-box

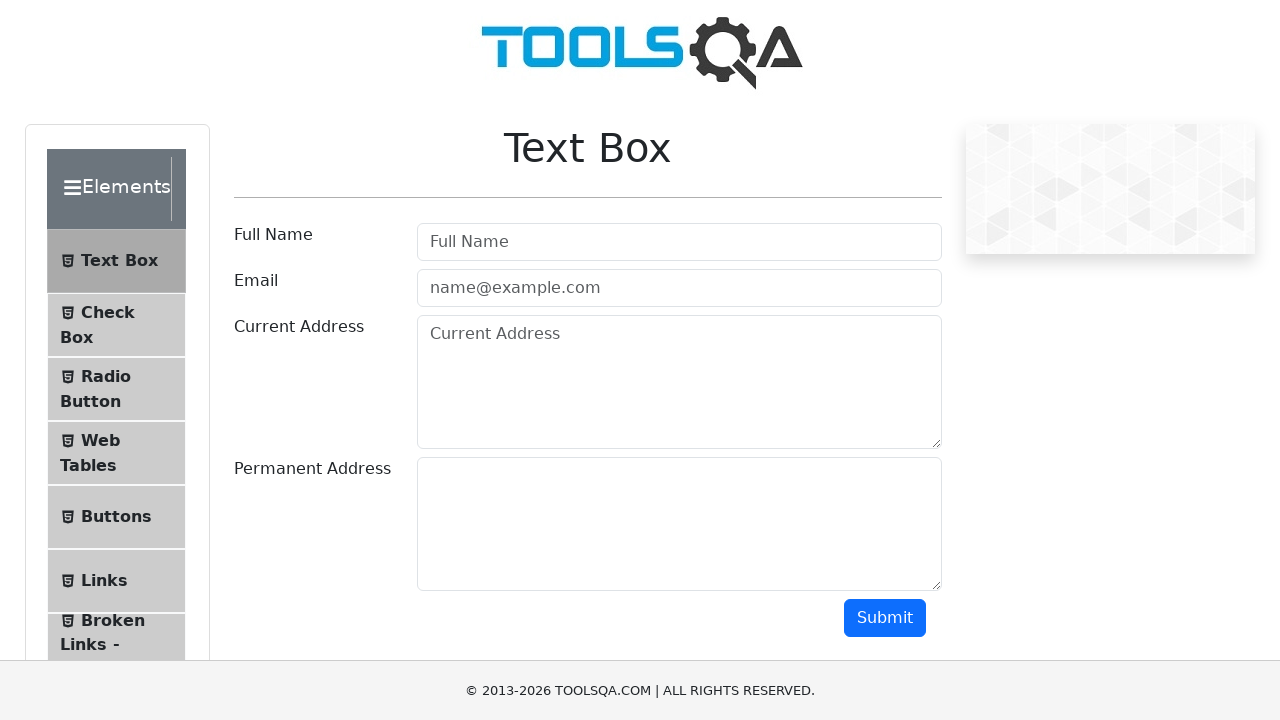

Full name field became visible
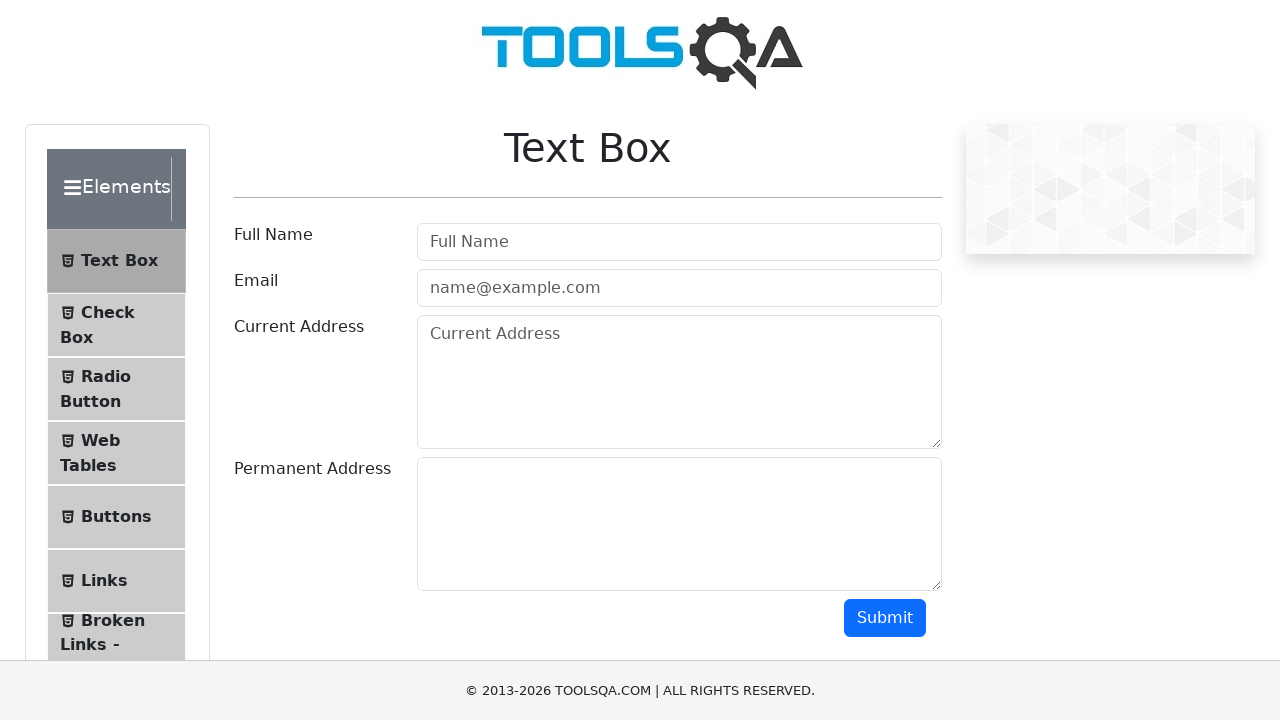

Filled full name field with 'Test Deneme' on #userName
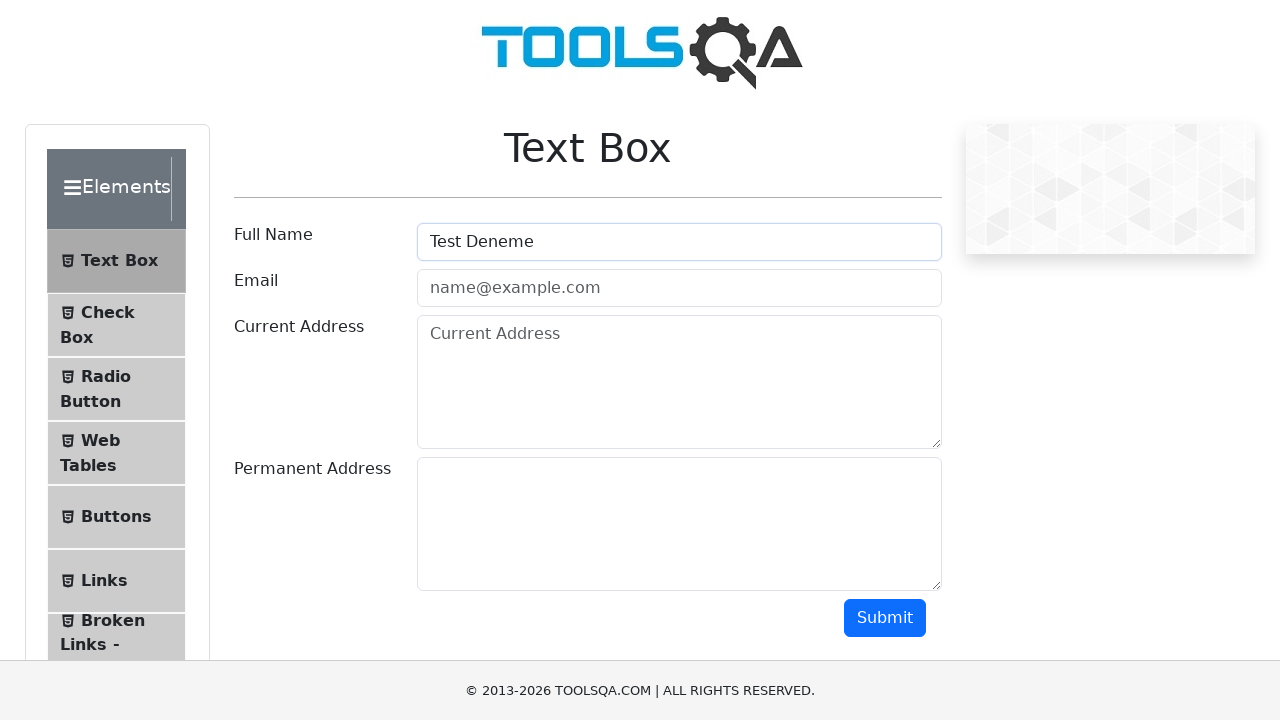

Scrolled down 100 pixels
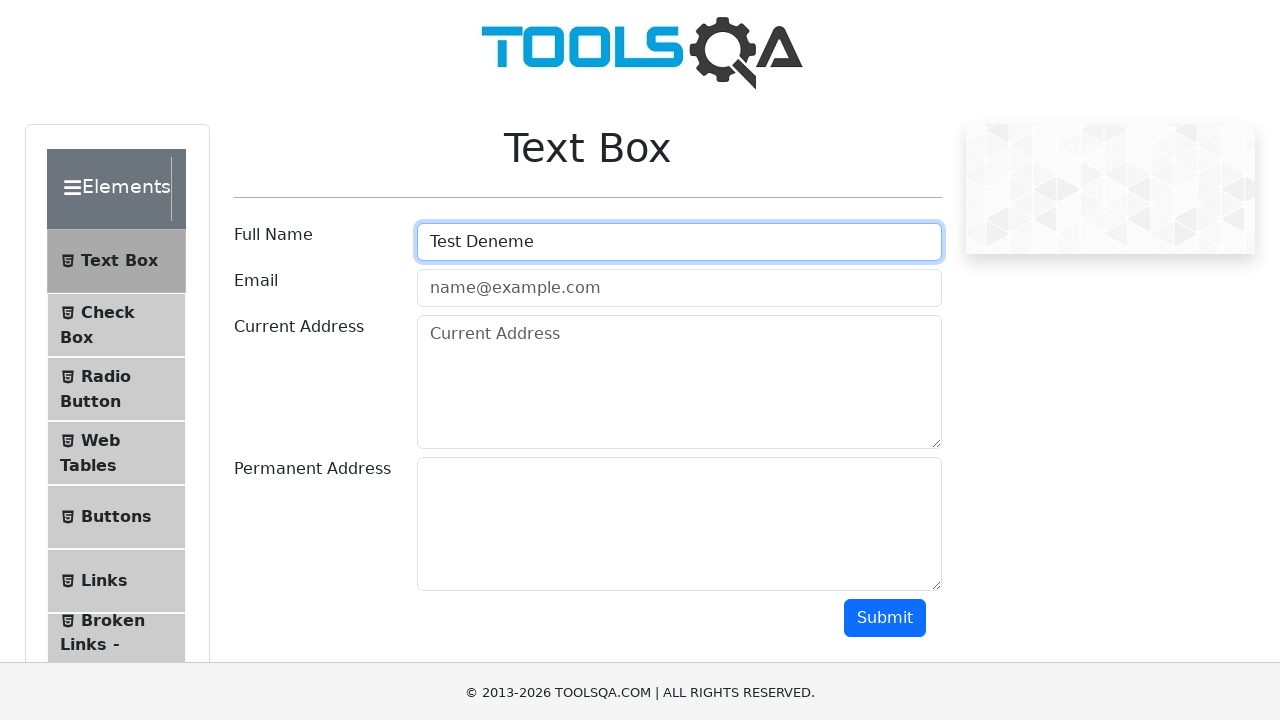

Filled email field with 'test@deneme.com' on #userEmail
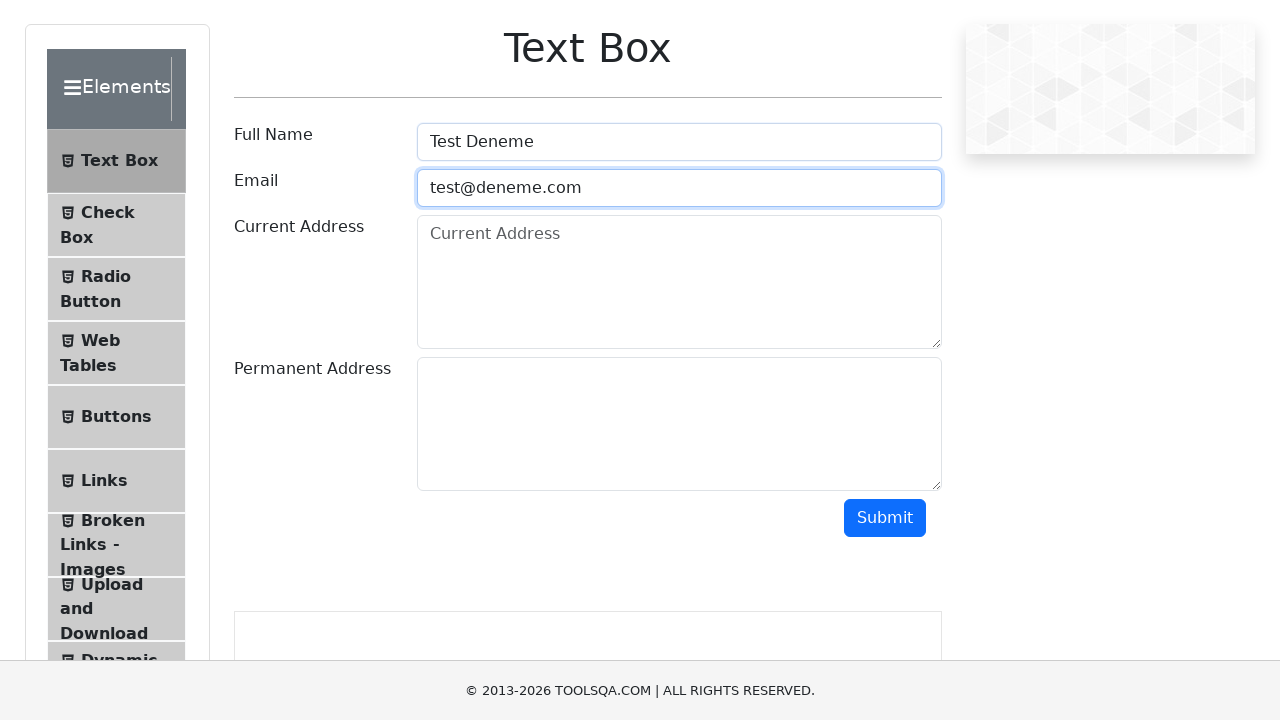

Filled current address field with 'Test Mahallesi, Deneme Caddesi' on #currentAddress
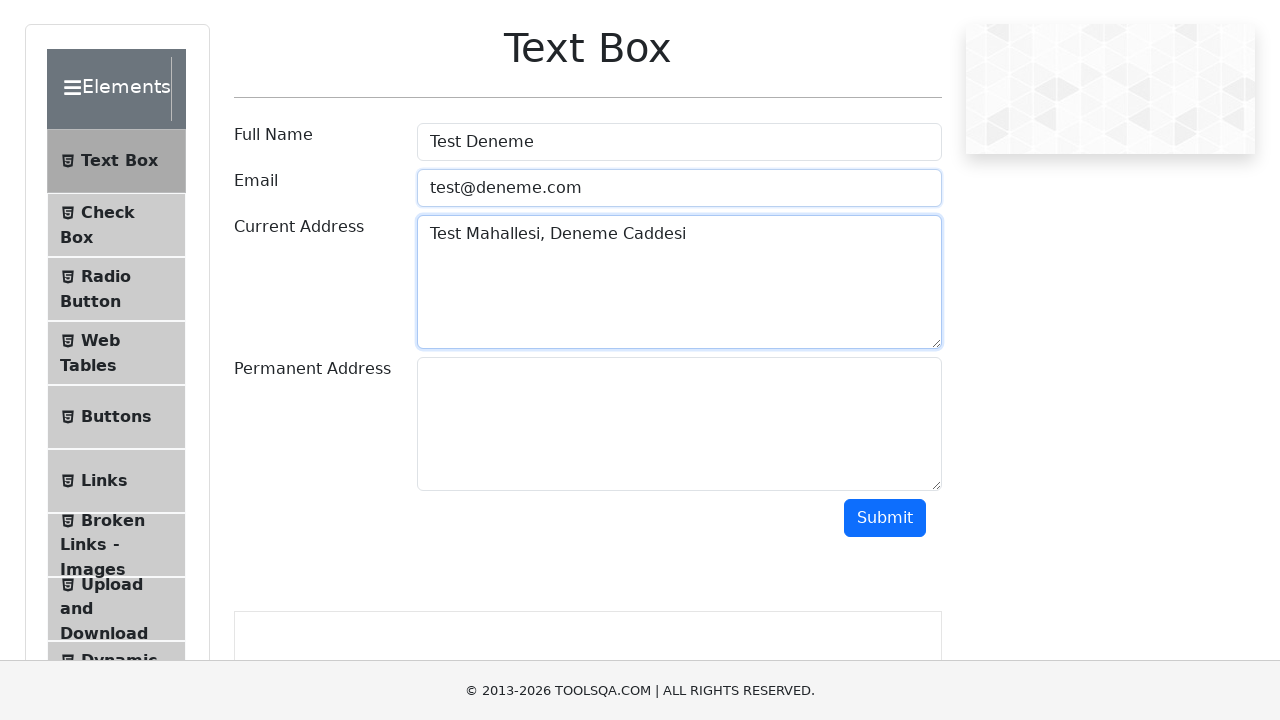

Filled permanent address field with 'Permanent Test' on #permanentAddress
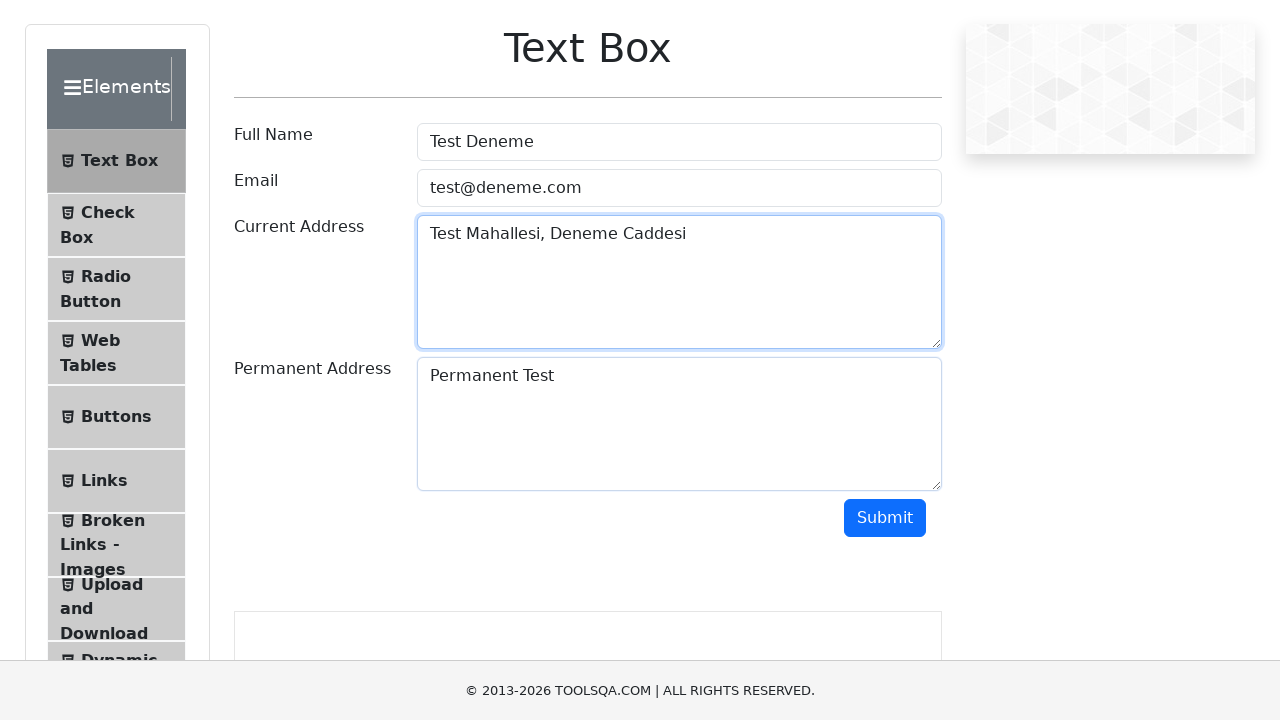

Scrolled down 400 pixels to view submit button
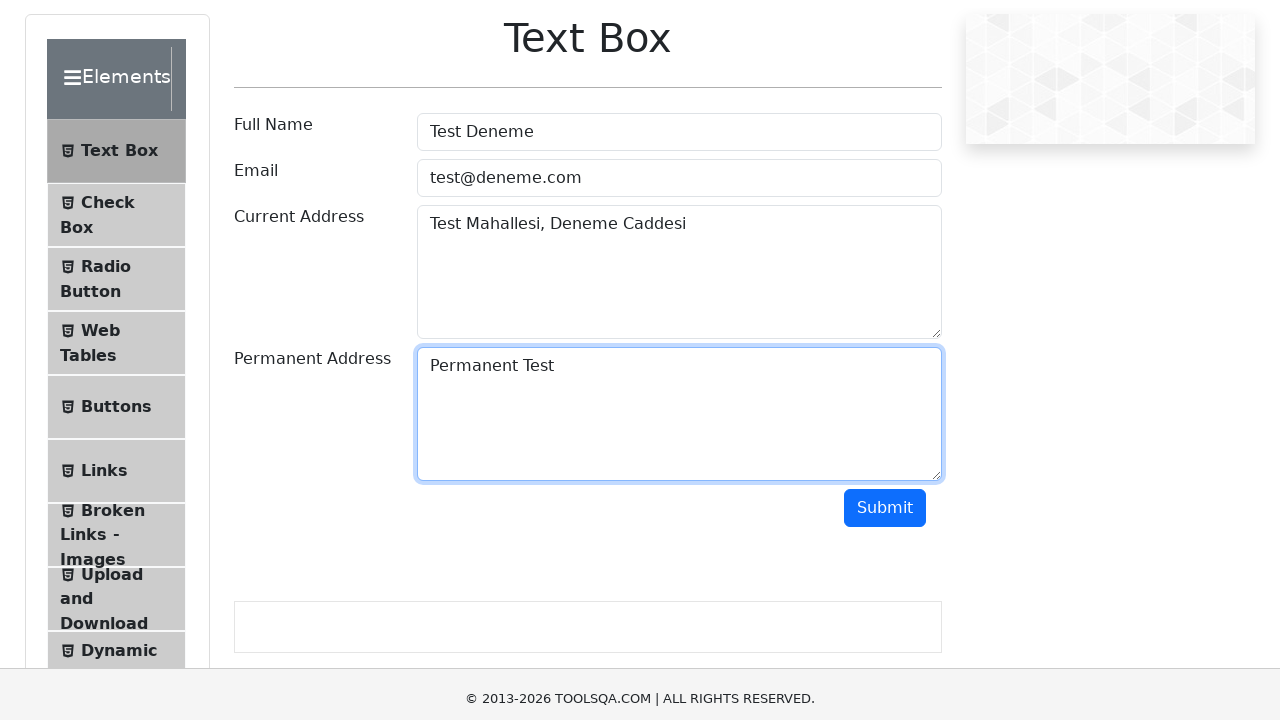

Submit button became visible
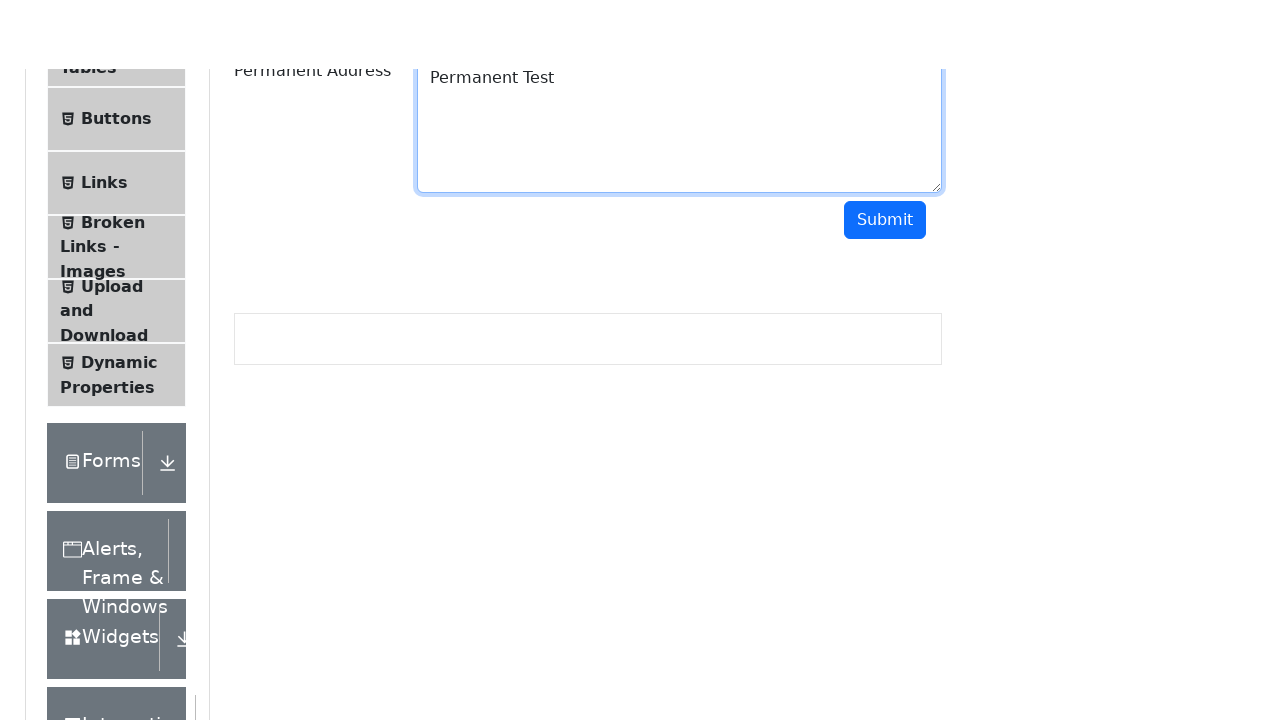

Clicked submit button at (885, 118) on #submit
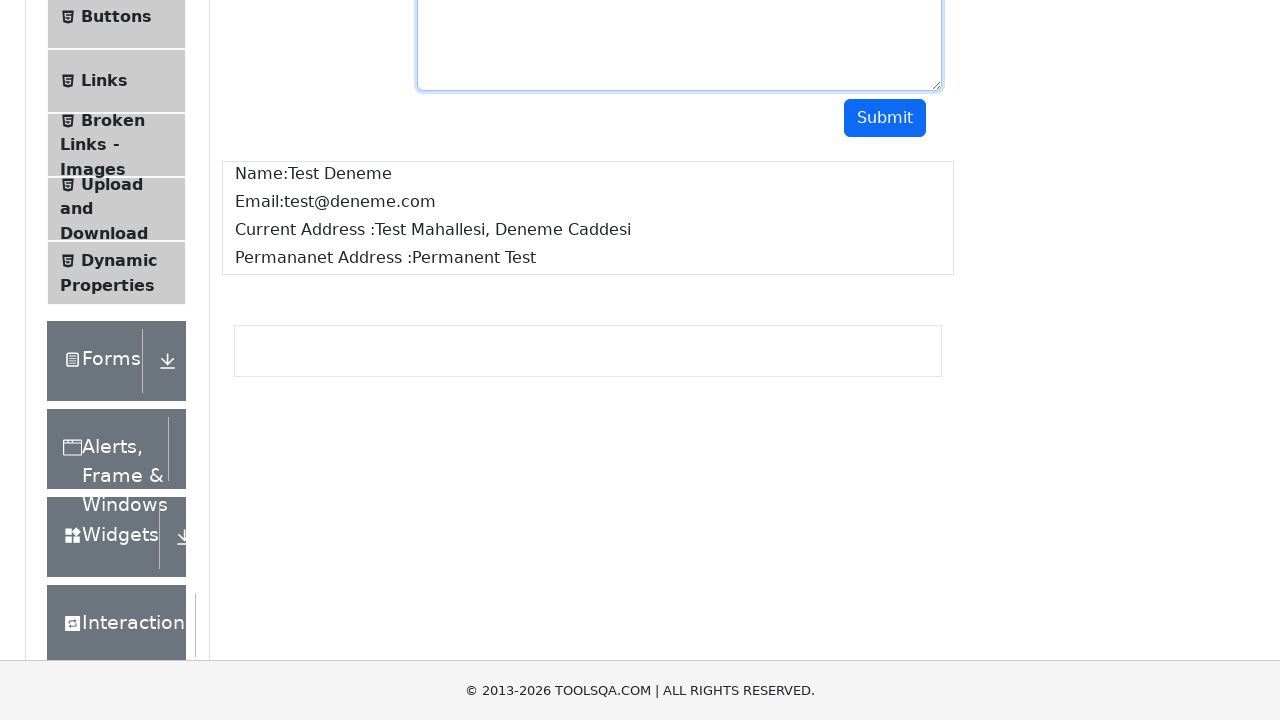

Form submission result area became visible
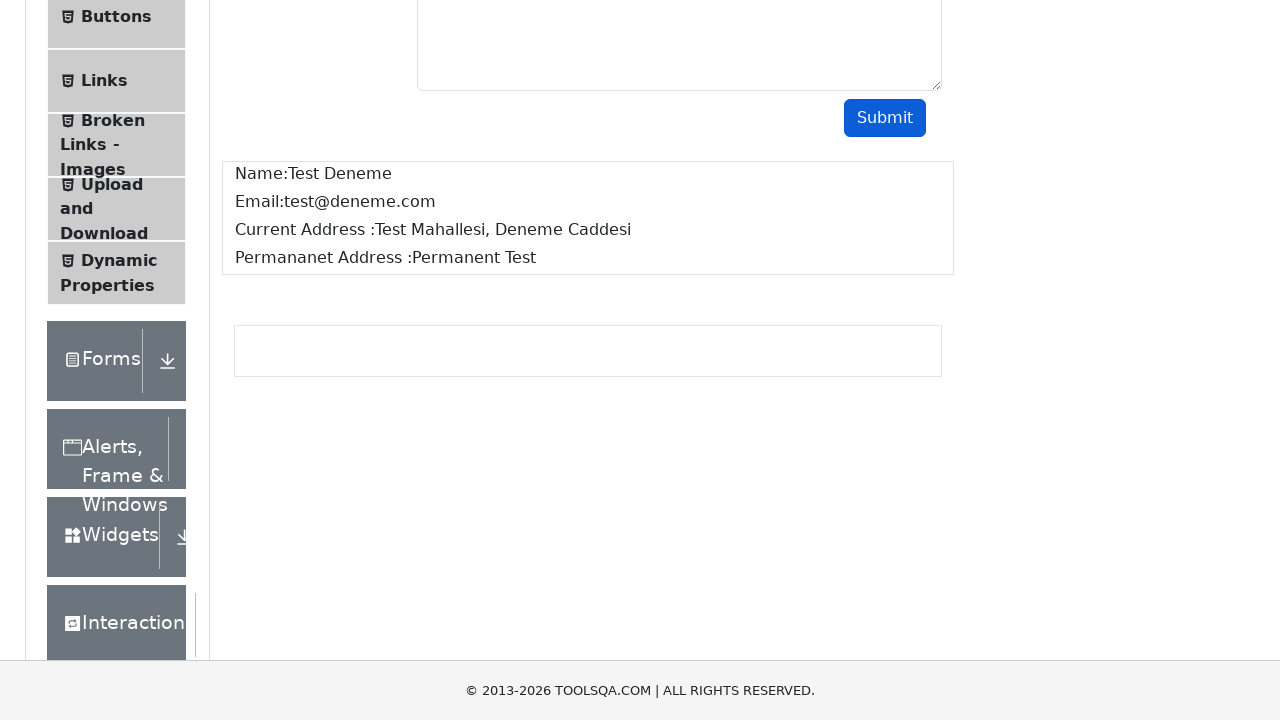

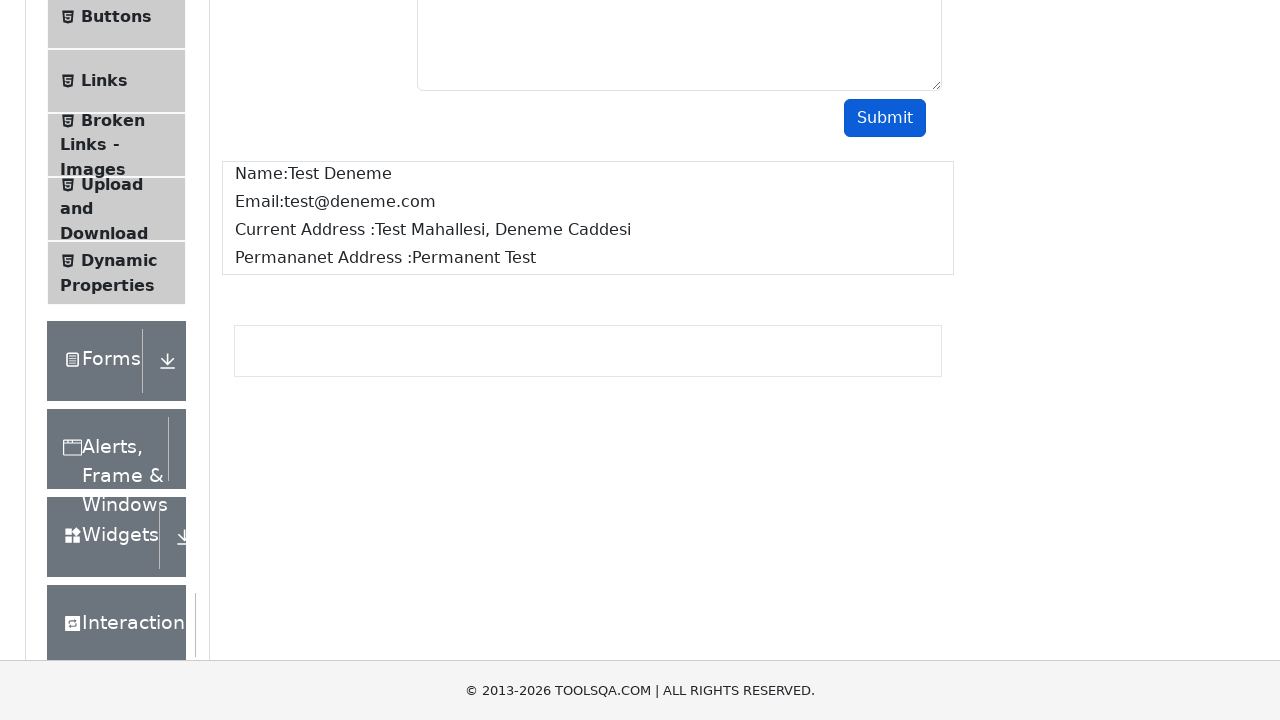